Tests context menu by right-clicking on the hot spot element and handling the JavaScript alert

Starting URL: https://the-internet.herokuapp.com/

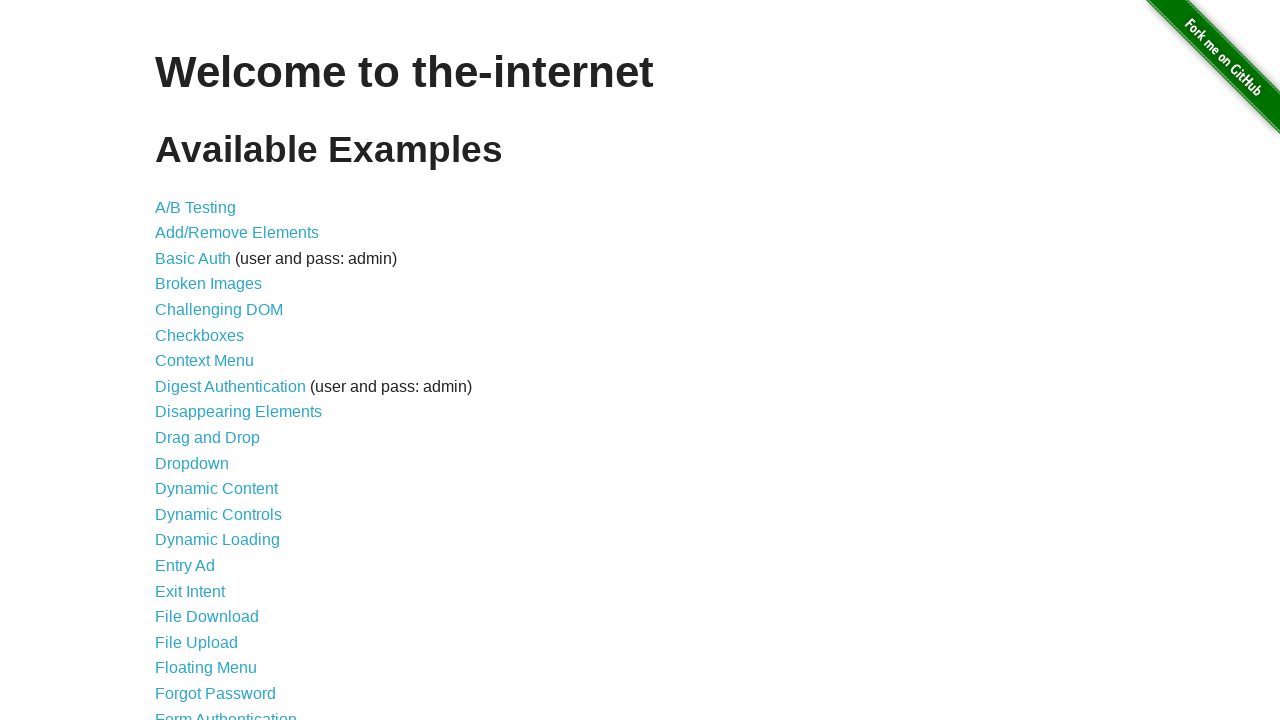

Clicked on Context Menu link at (204, 361) on xpath=//*[contains(text(), 'Context Menu')]
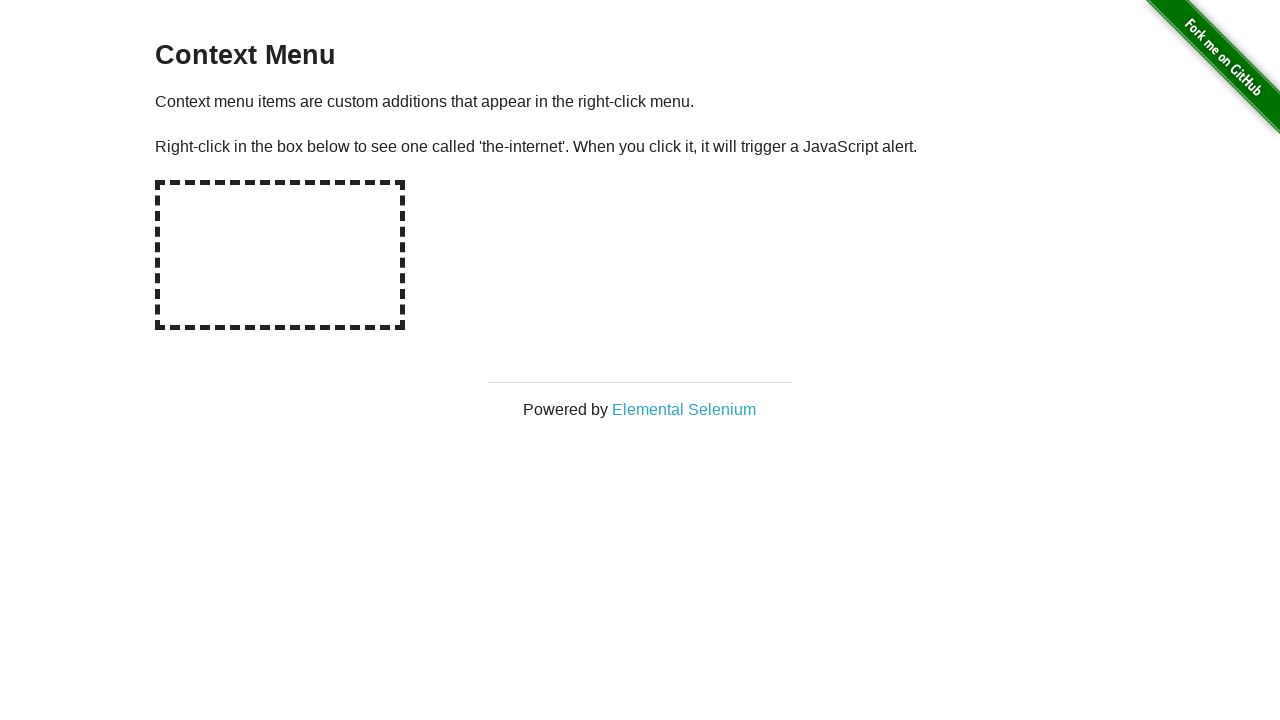

Hot-spot element loaded and visible
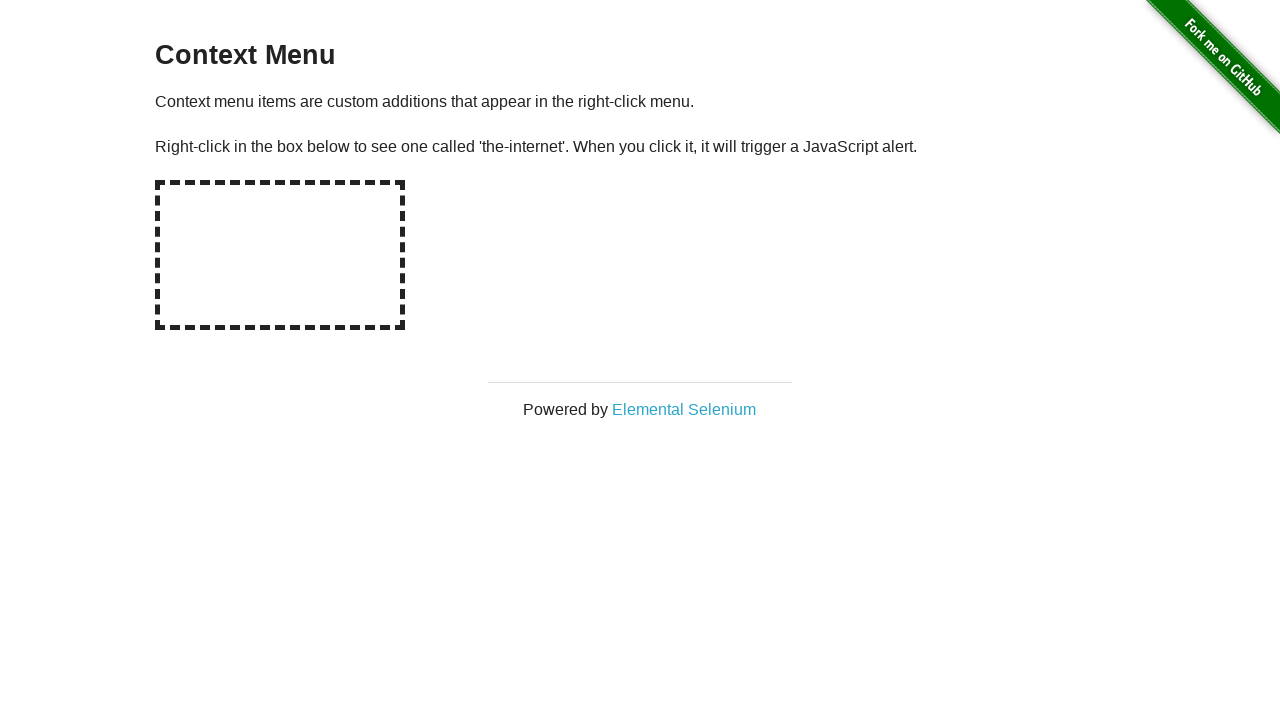

Right-clicked on the hot-spot element to trigger context menu at (280, 255) on #hot-spot
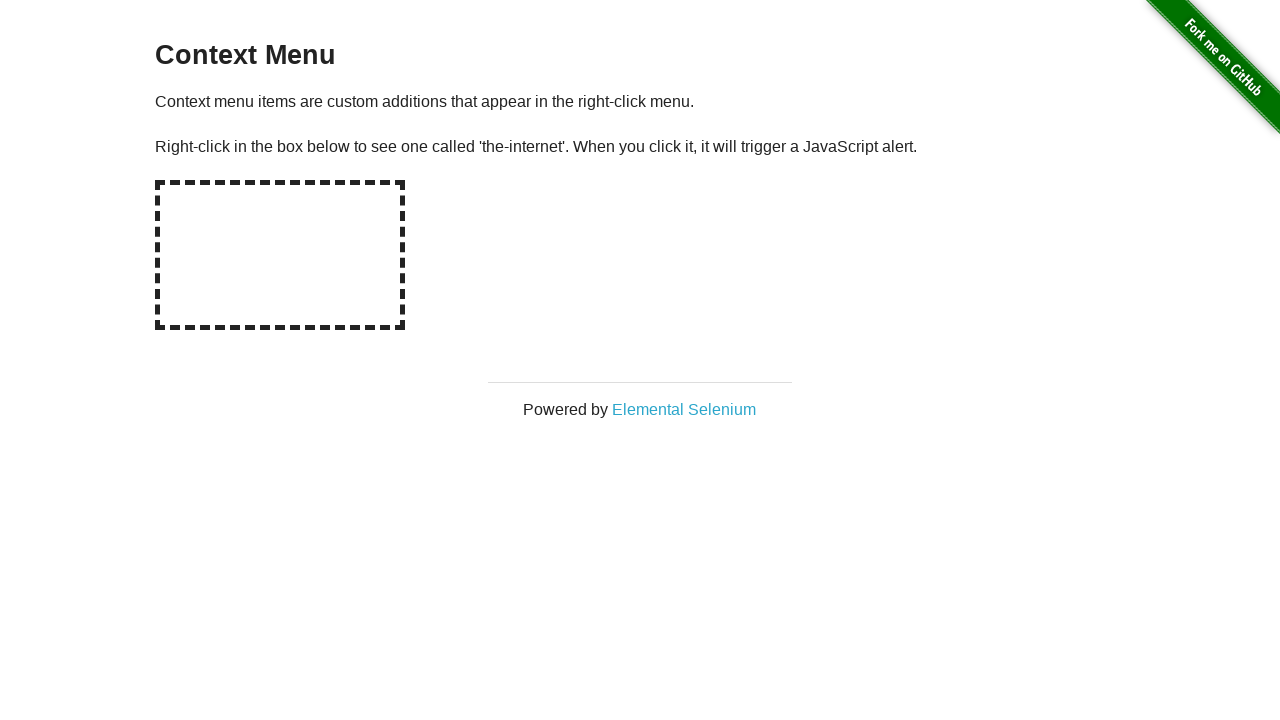

Set up dialog handler to accept JavaScript alert
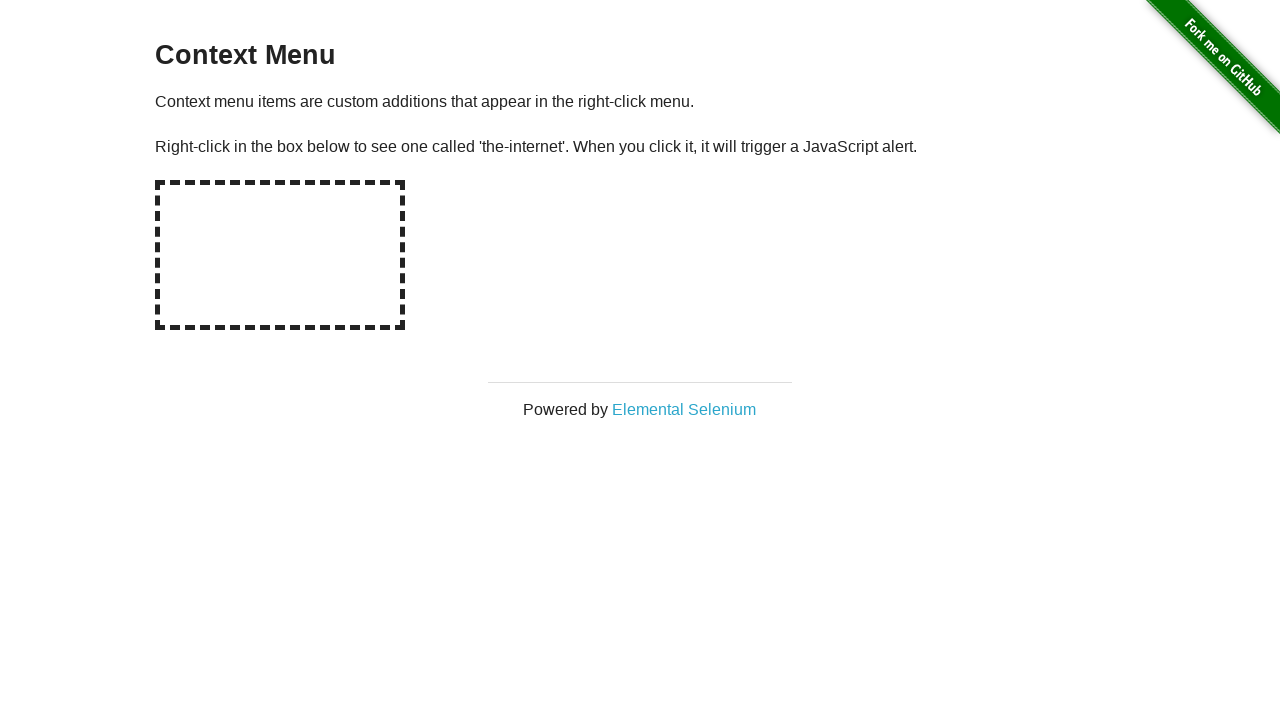

Navigated back to previous page
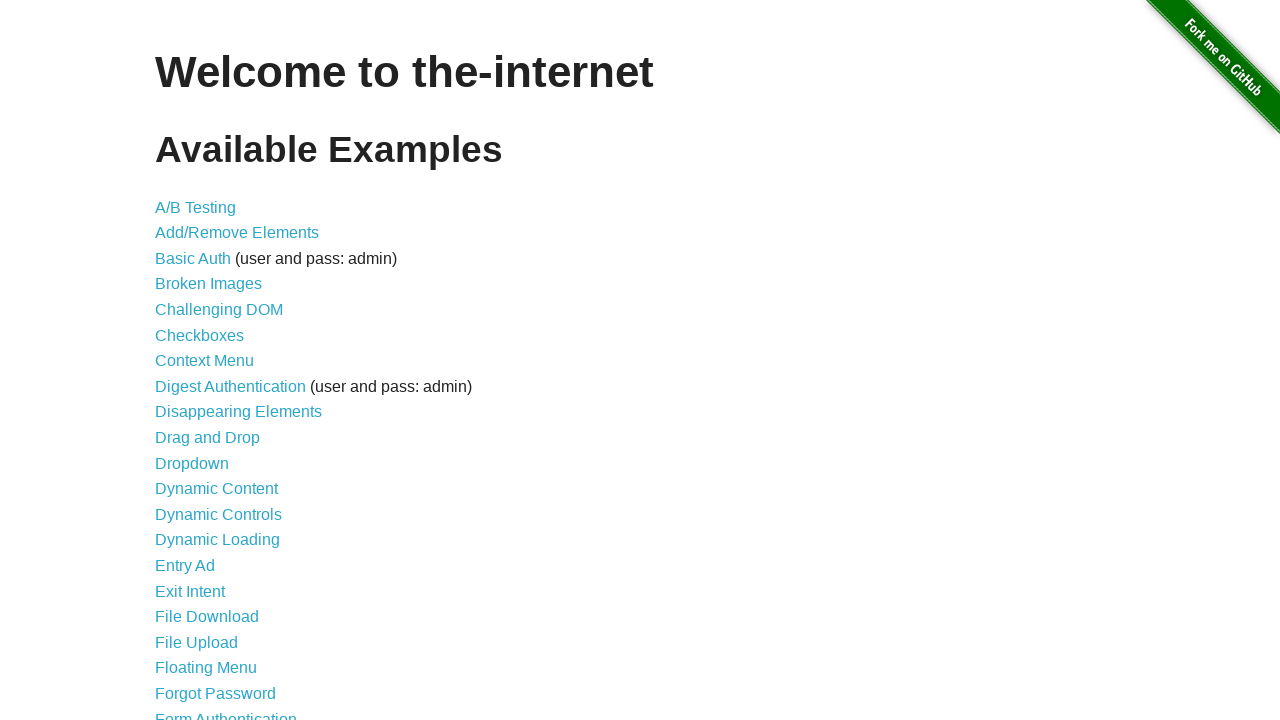

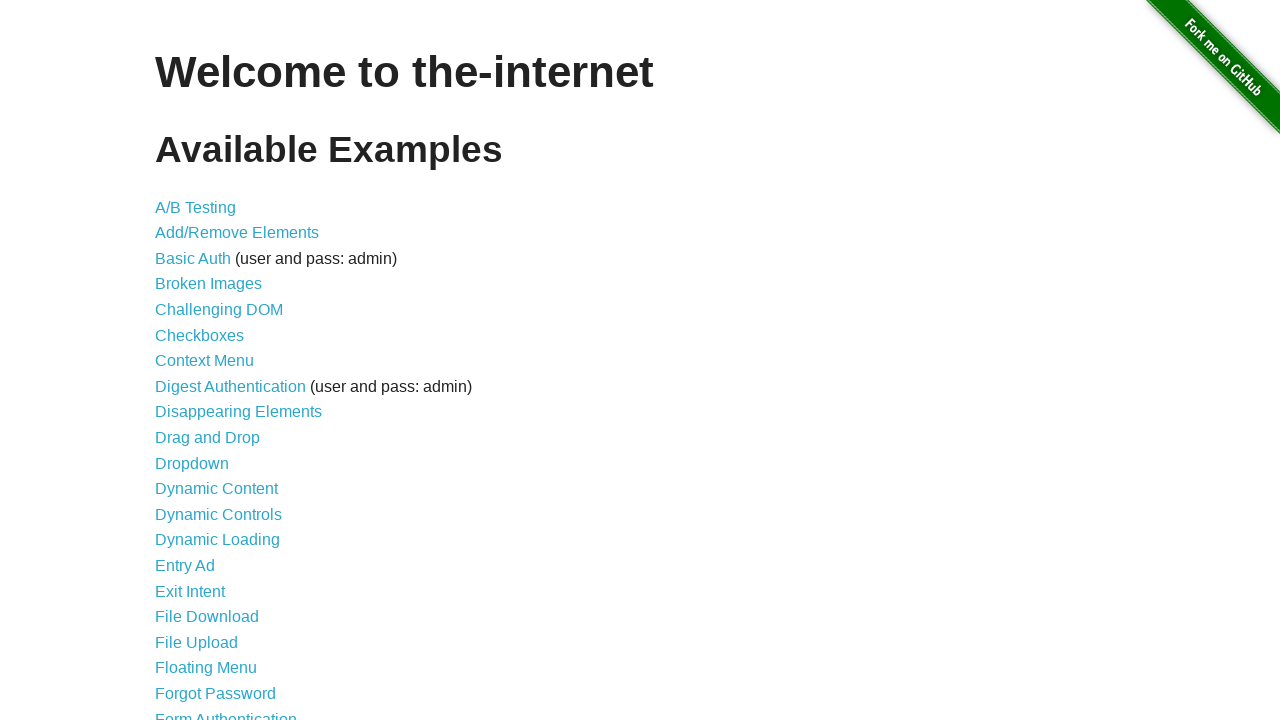